Tests implicit wait functionality by waiting for a landscape image to load and verifying its source attribute

Starting URL: https://bonigarcia.dev/selenium-webdriver-java/loading-images.html

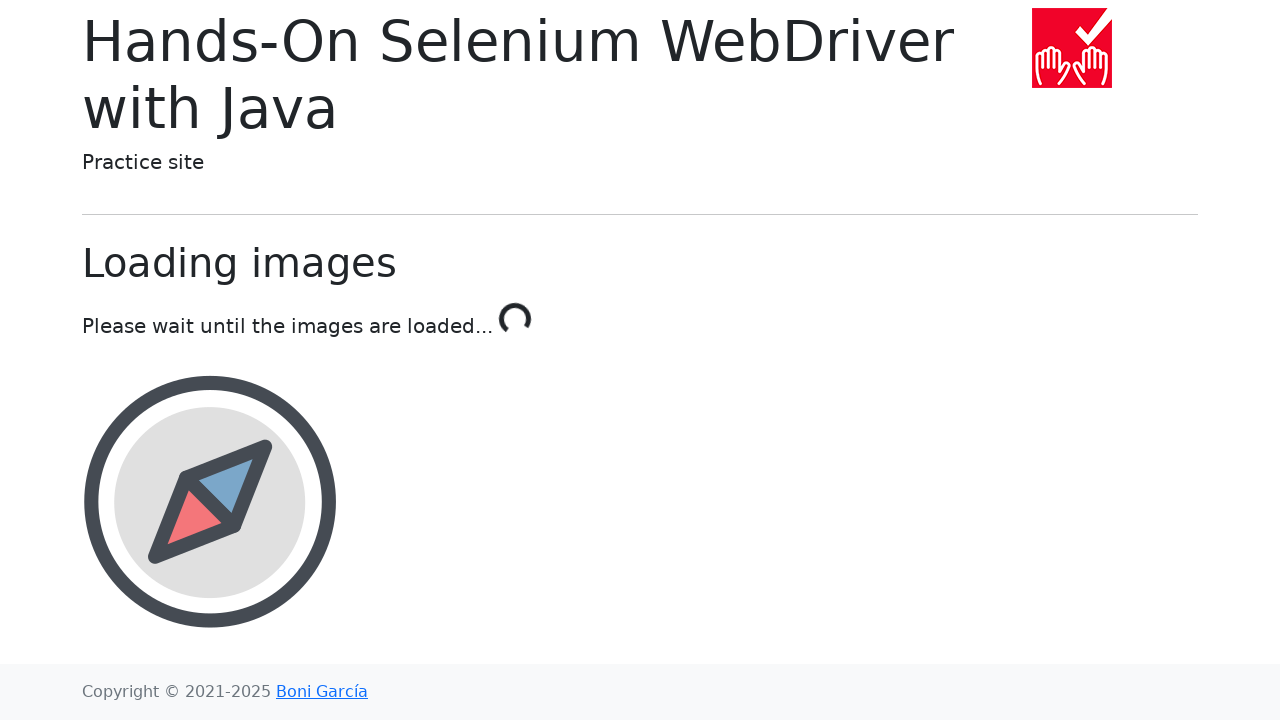

Waited for landscape image element (#landscape) to load with 10 second timeout
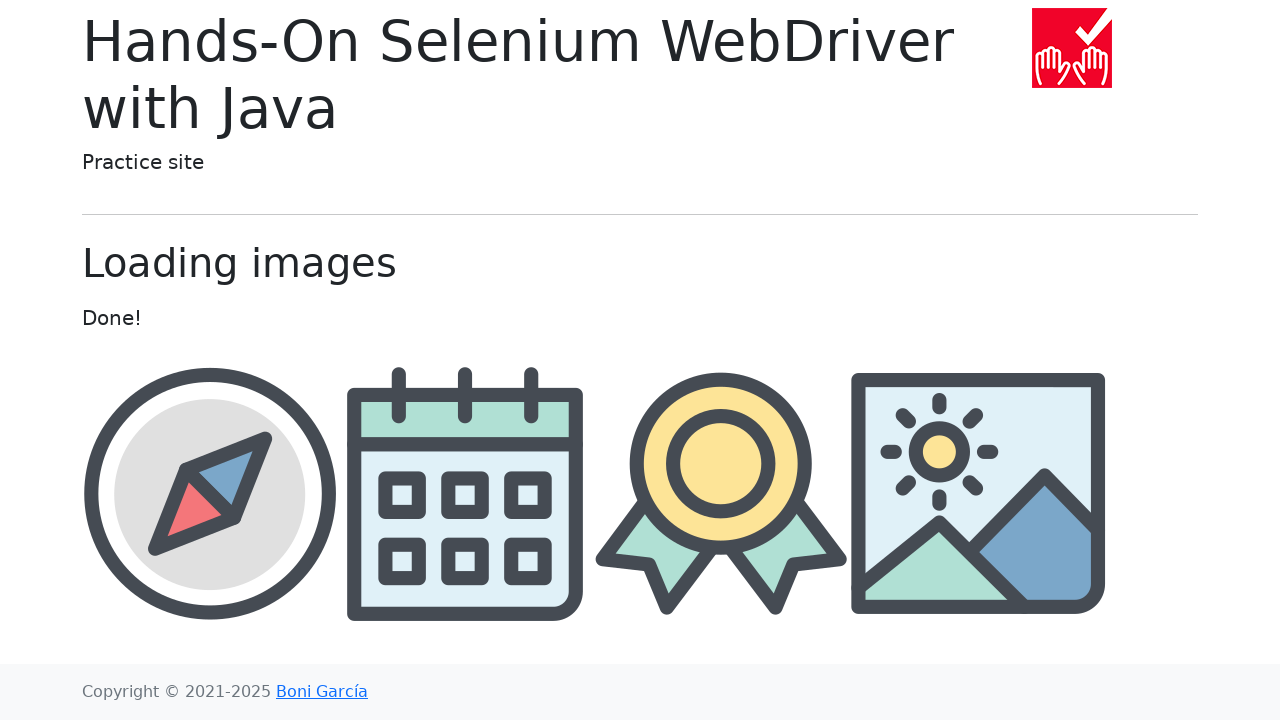

Retrieved src attribute from landscape image element
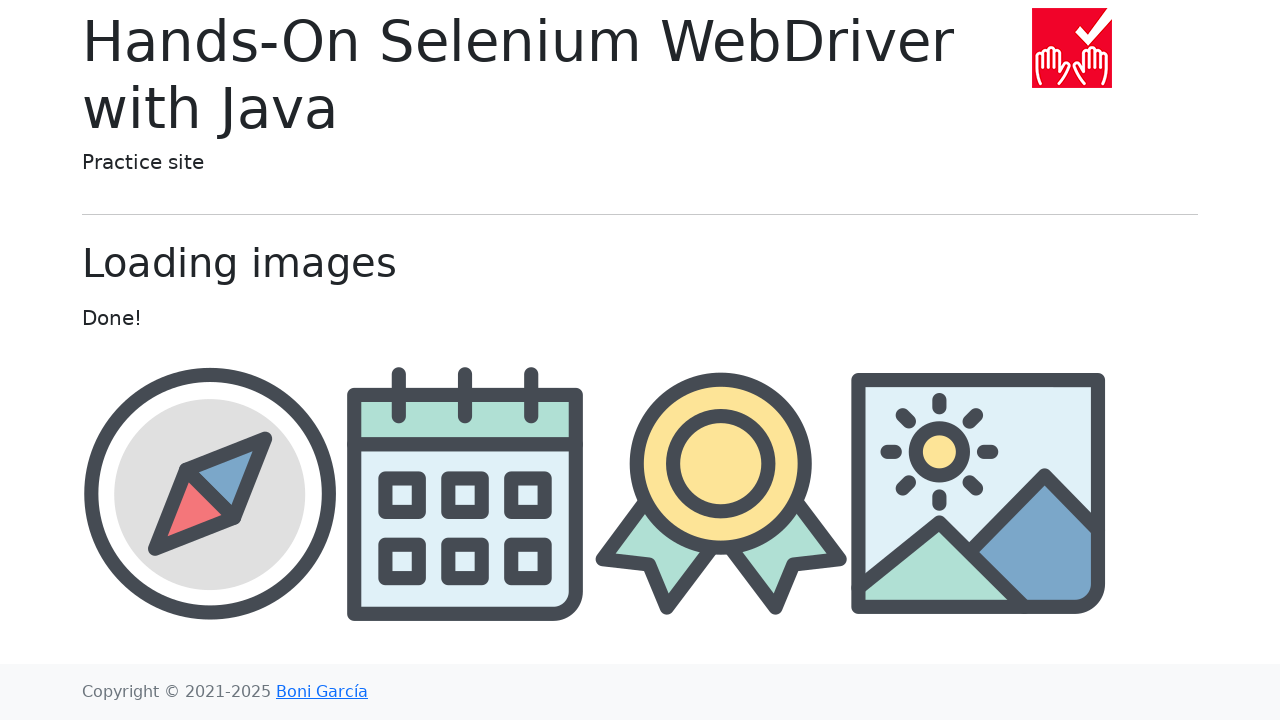

Asserted that 'landscape' is contained in the image src attribute
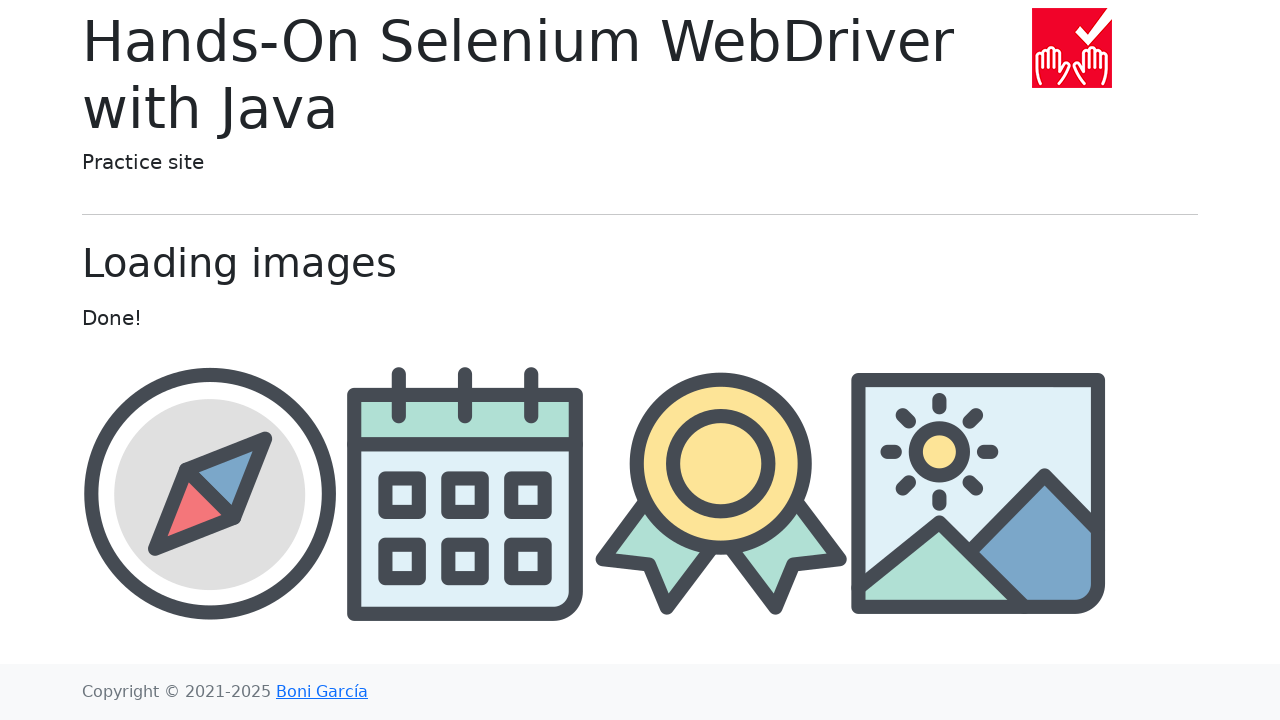

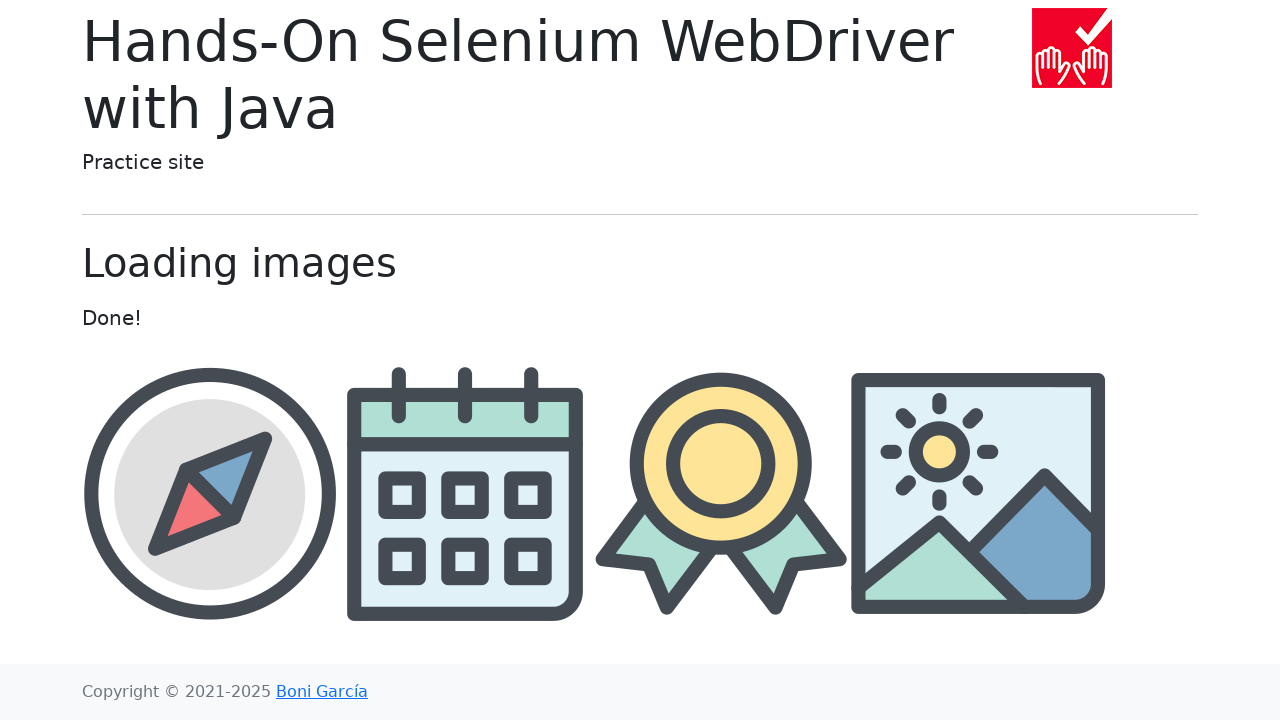